Navigates to paisley.digital homepage, opens the blog page in a new tab, and clicks on the first article link.

Starting URL: https://paisley.digital/

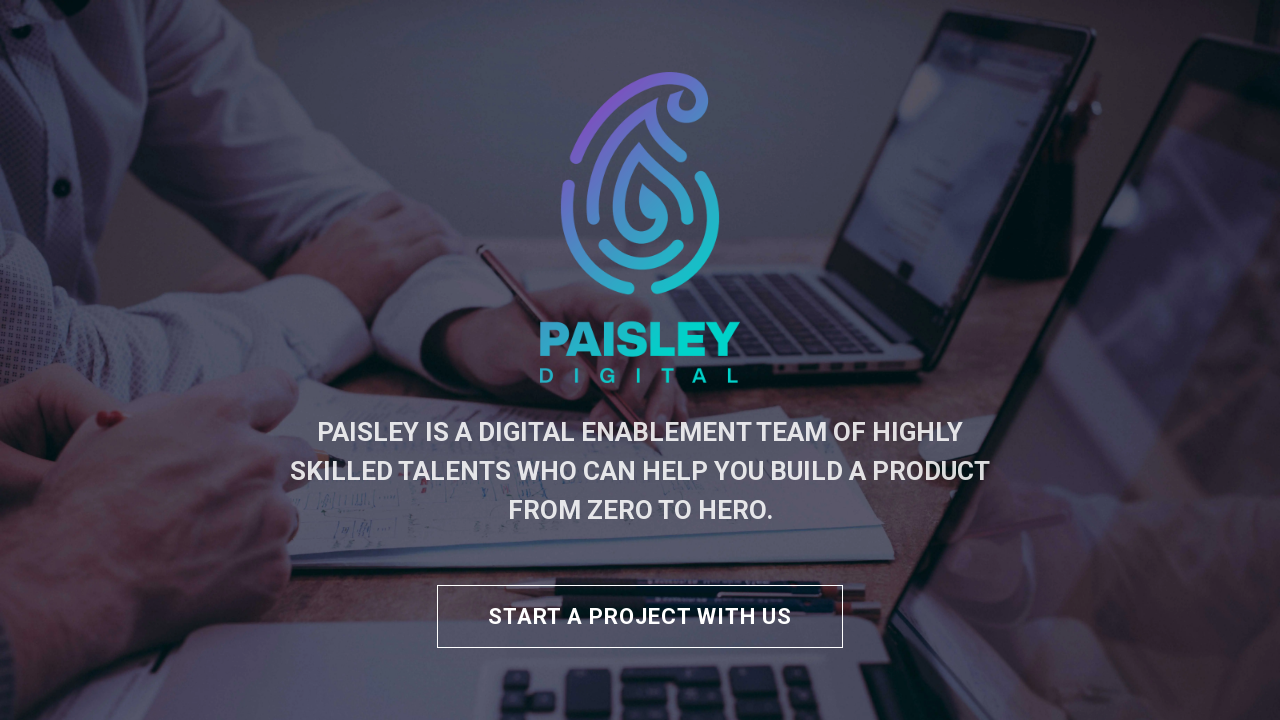

Waited for paisley.digital homepage to load
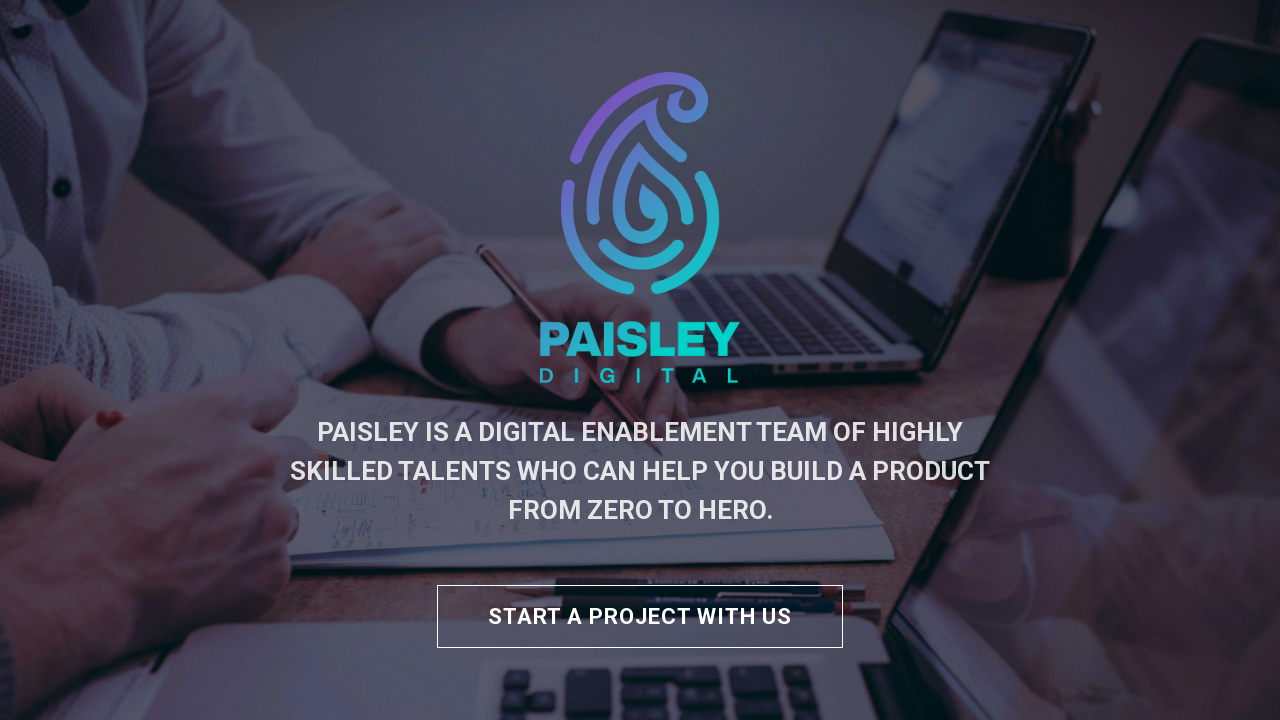

Opened new browser tab
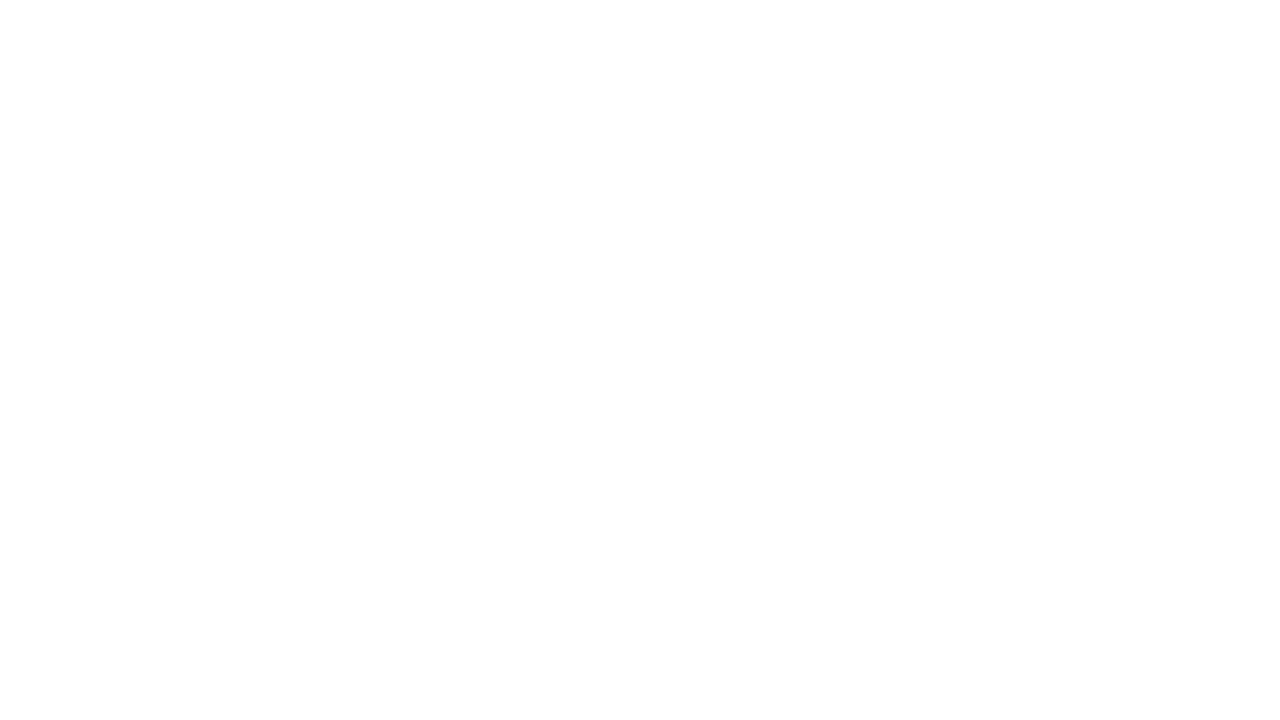

Navigated to paisley.digital blog page
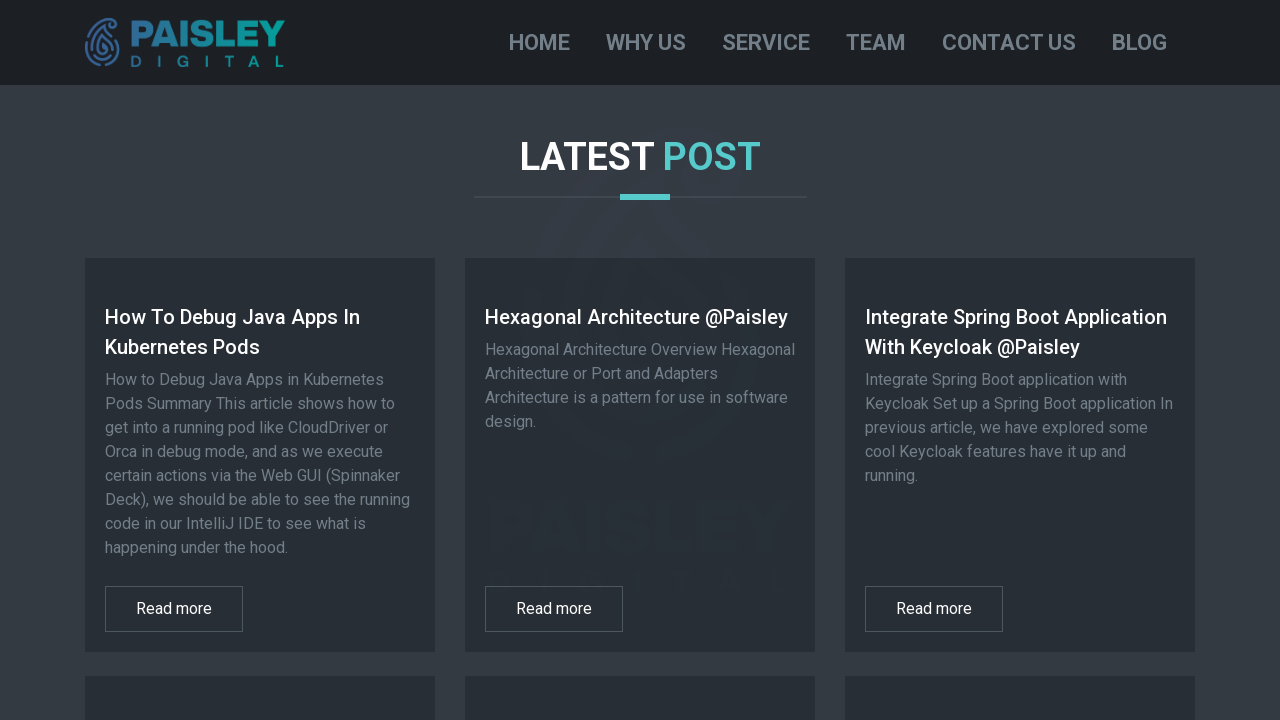

Blog articles loaded on the page
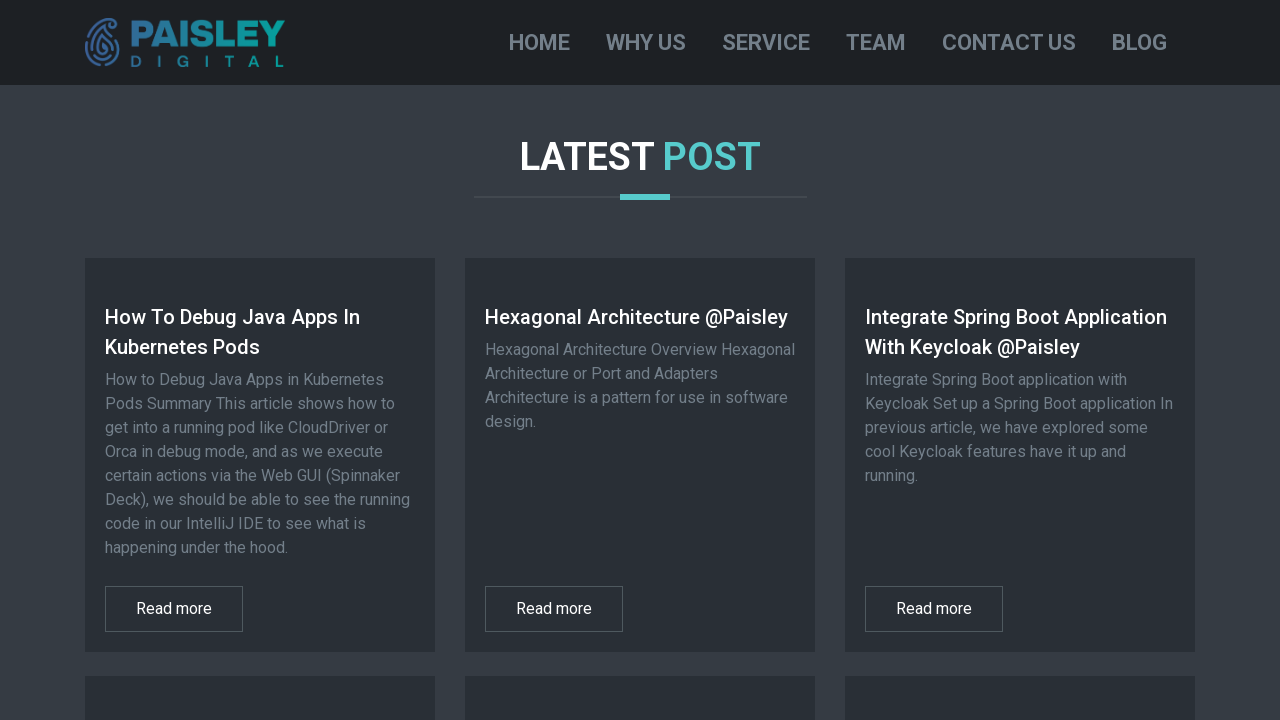

Clicked on the first article link at (232, 317) on article >> nth=0 >> a >> nth=0
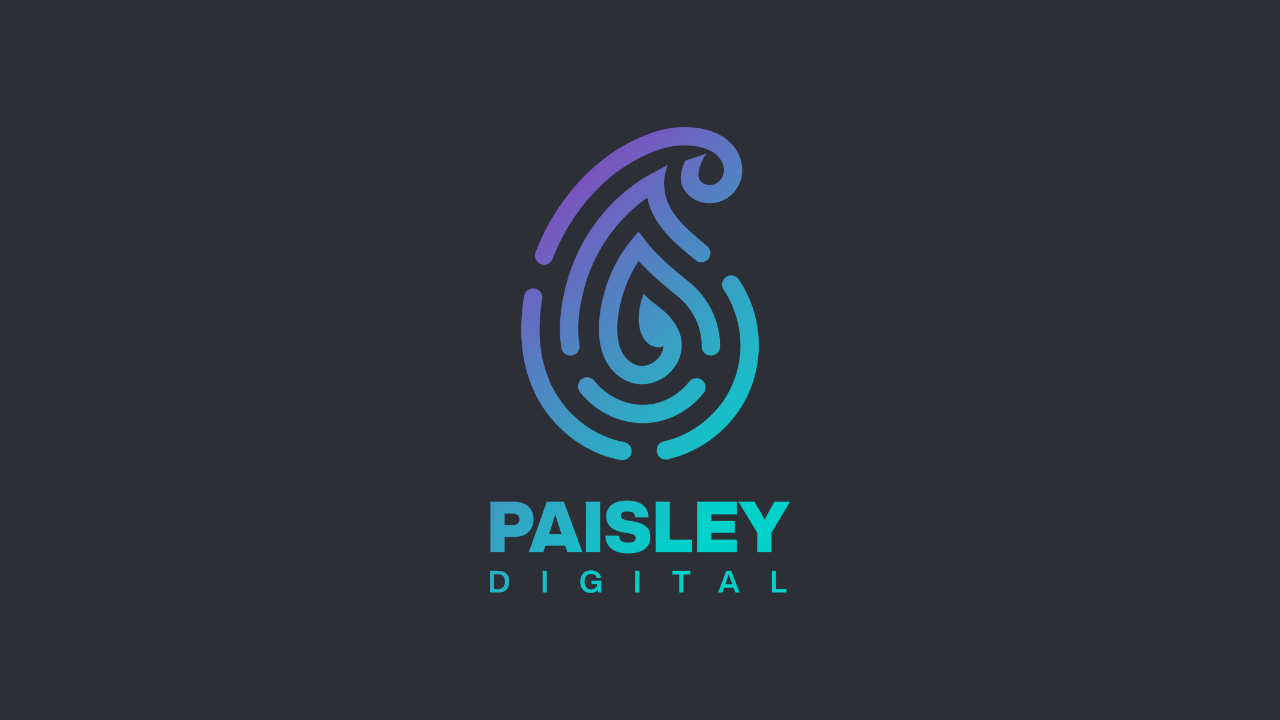

Article page loaded and ready
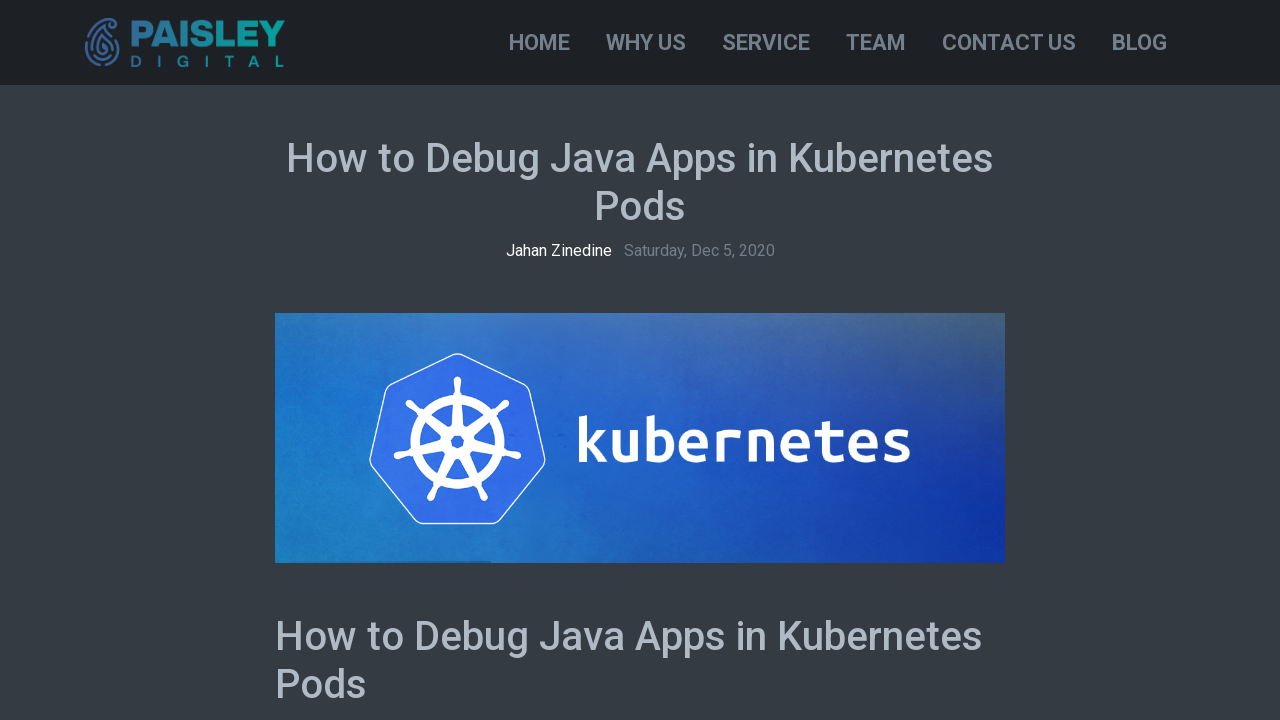

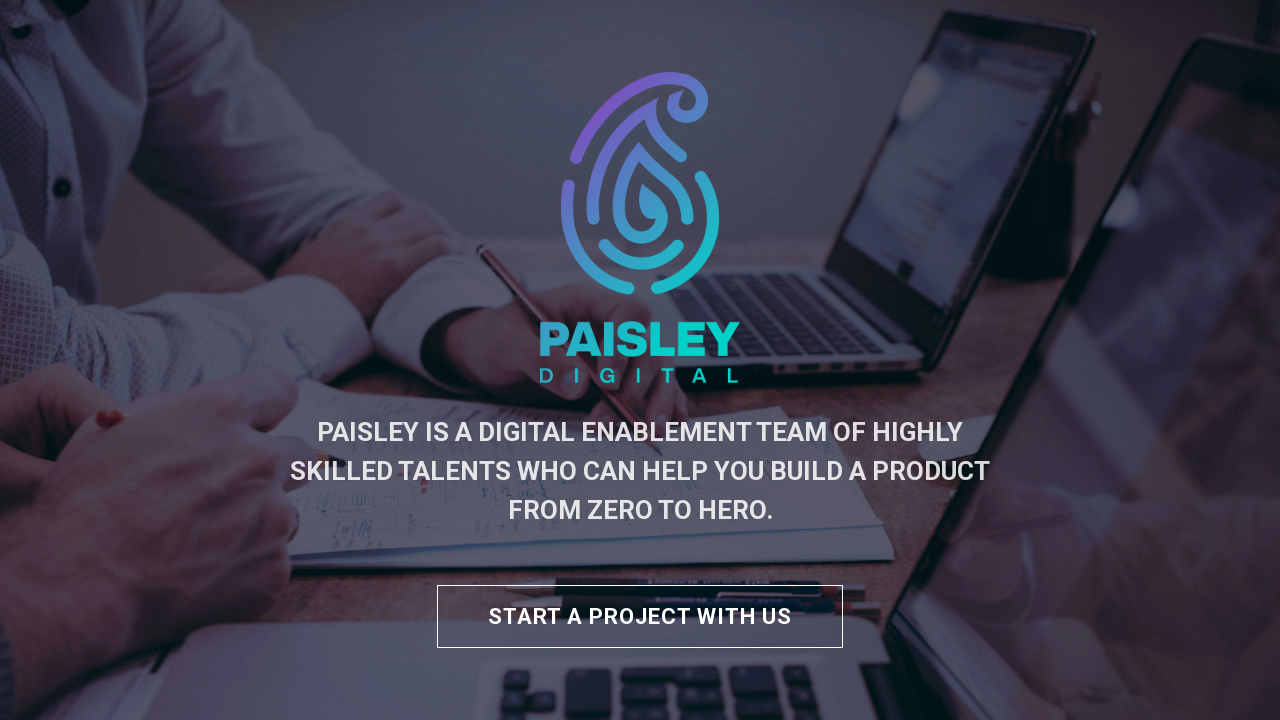